Navigates to the Rahul Shetty Academy Automation Practice page and verifies the page loads successfully by checking the page title.

Starting URL: https://rahulshettyacademy.com/AutomationPractice/

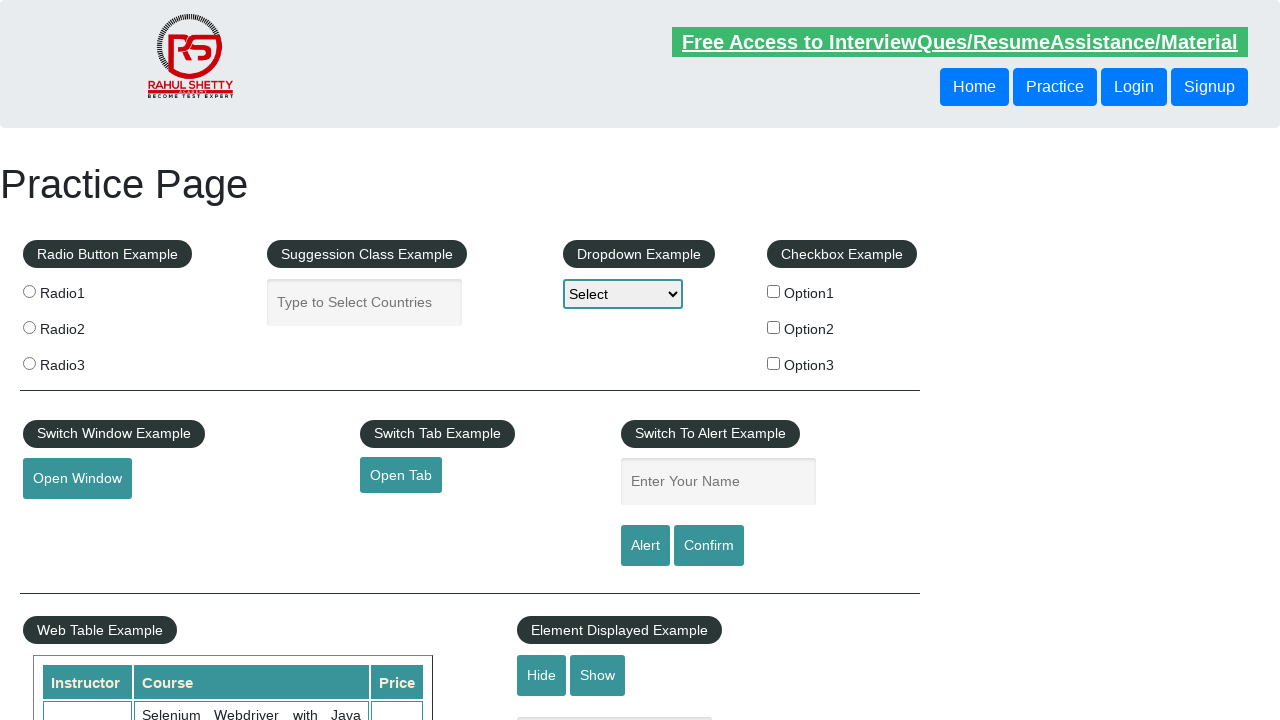

Waited for page to reach domcontentloaded state
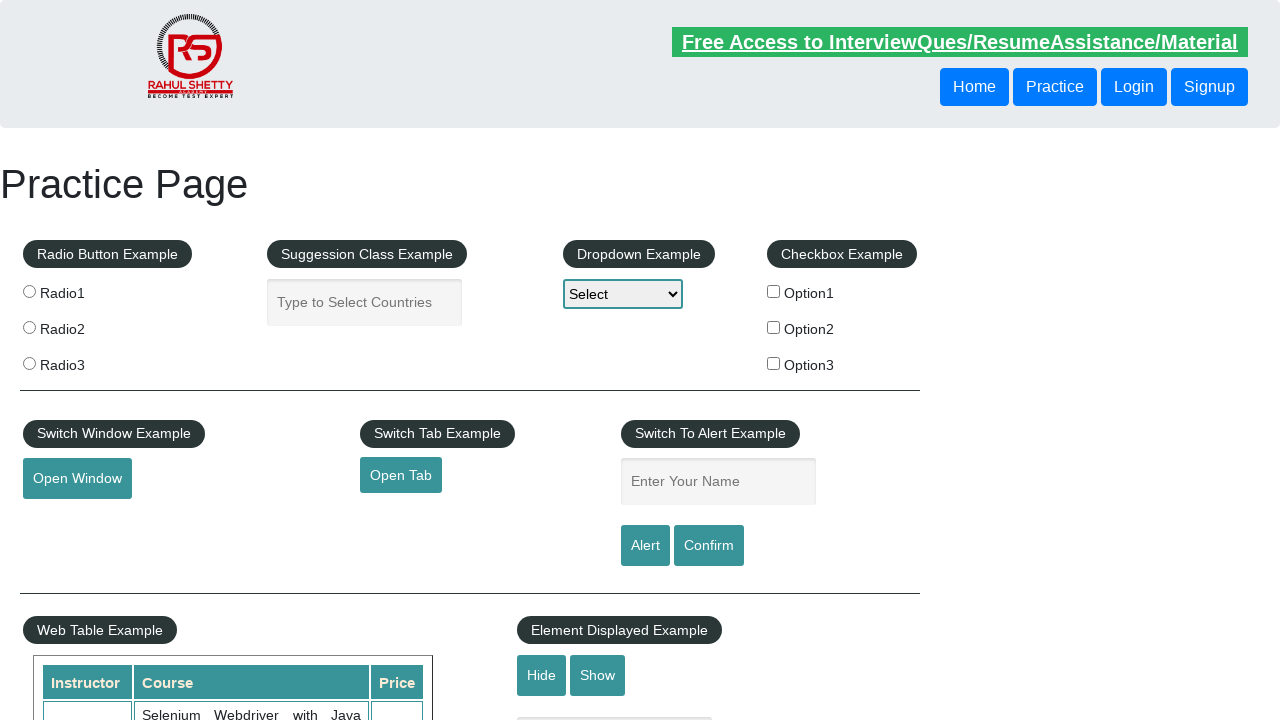

Verified radio button element is present on the page
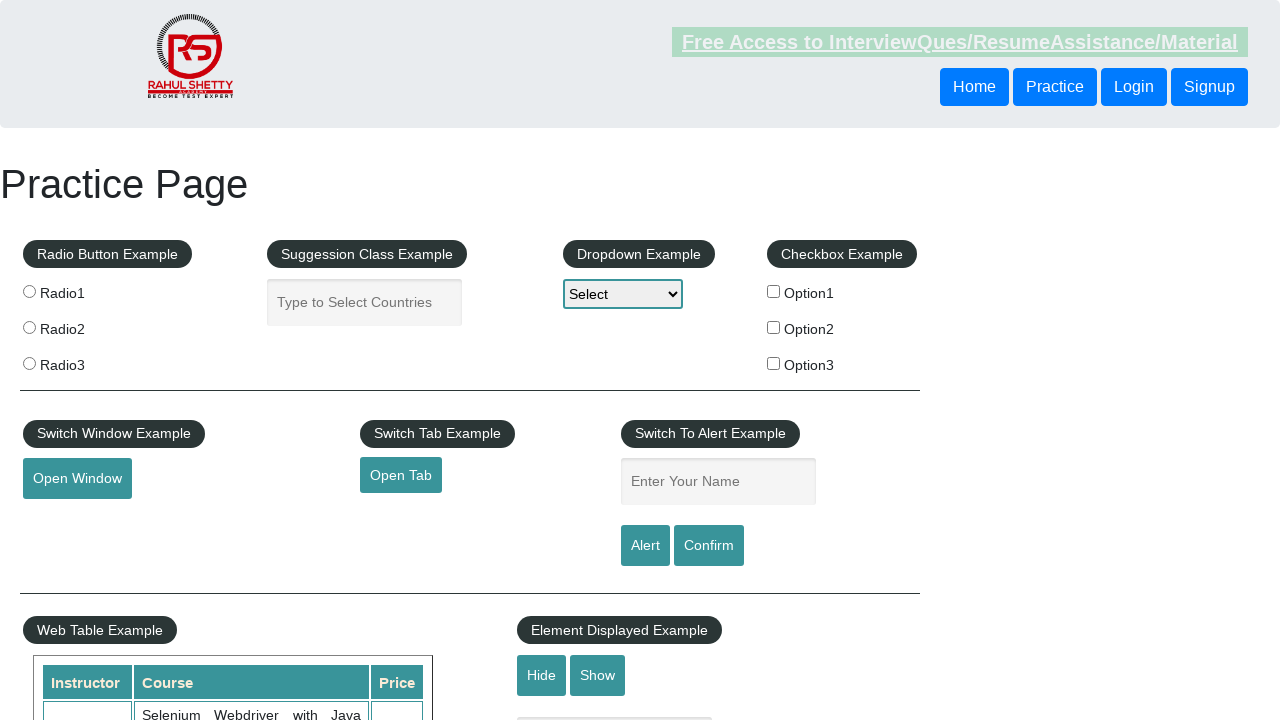

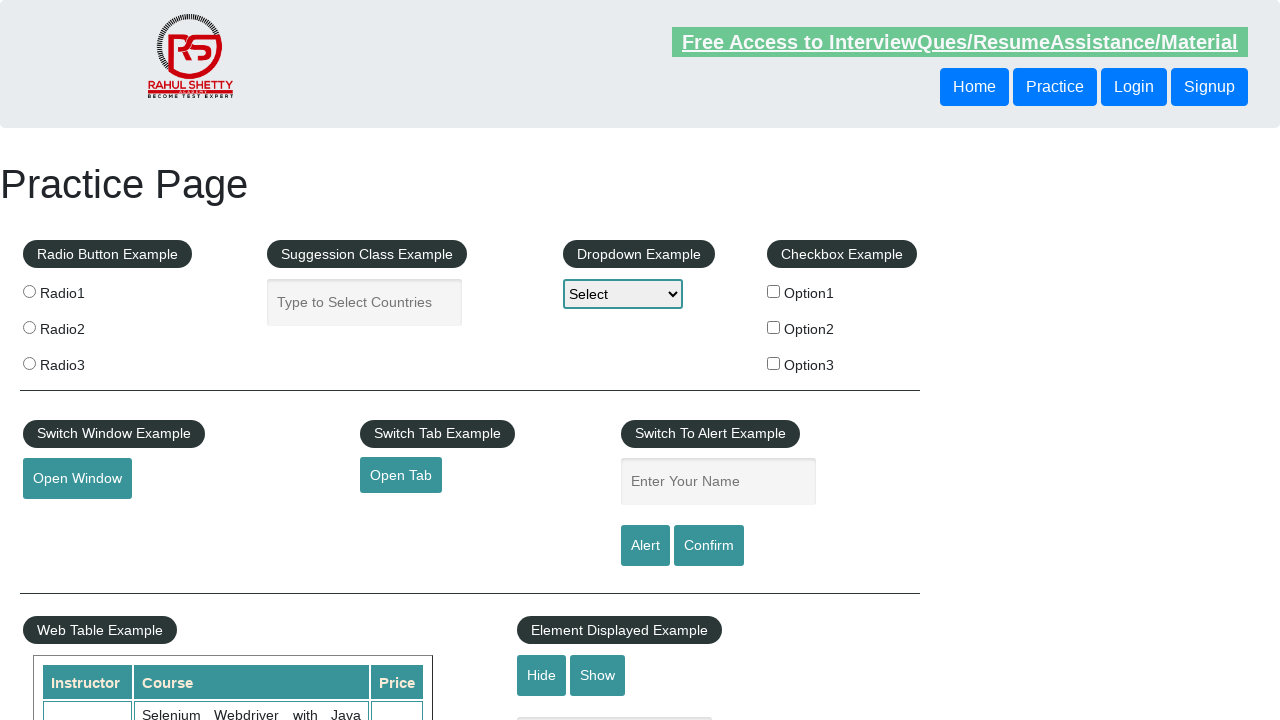